Tests that an alert appears when trying to create an item without selecting an image

Starting URL: http://immense-hollows-74271.herokuapp.com

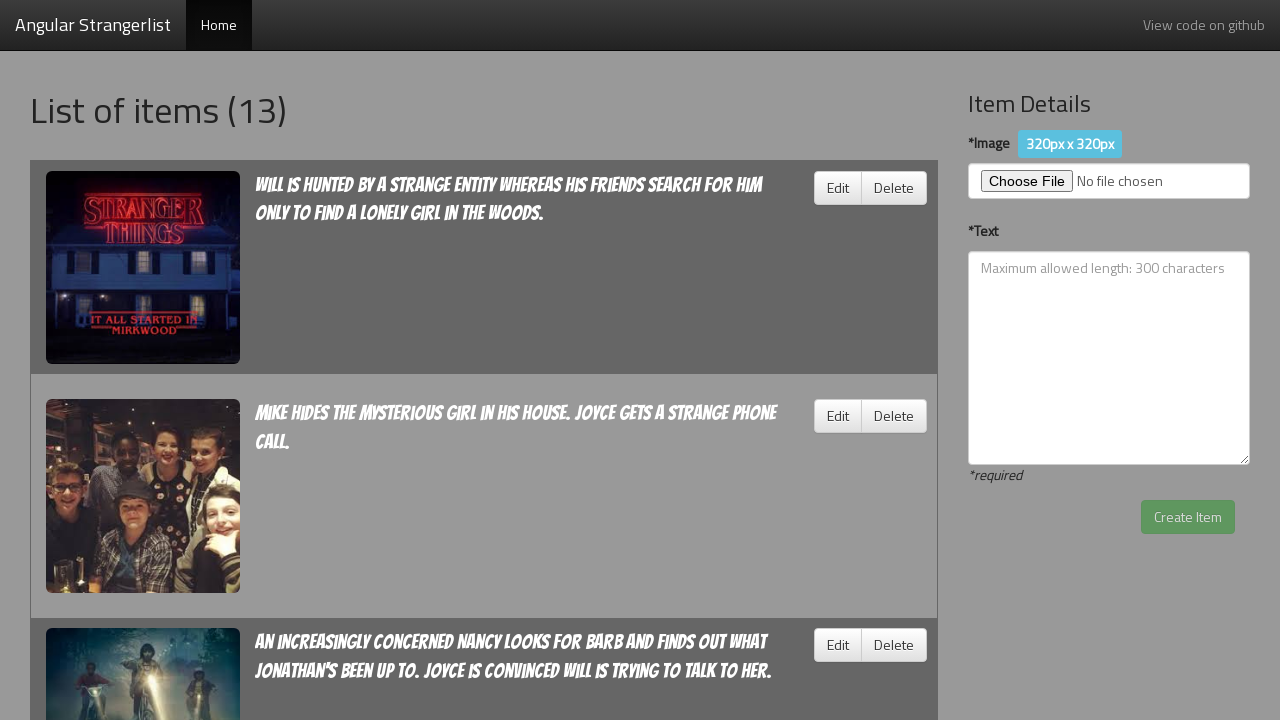

Filled textarea with test description without selecting an image on textarea
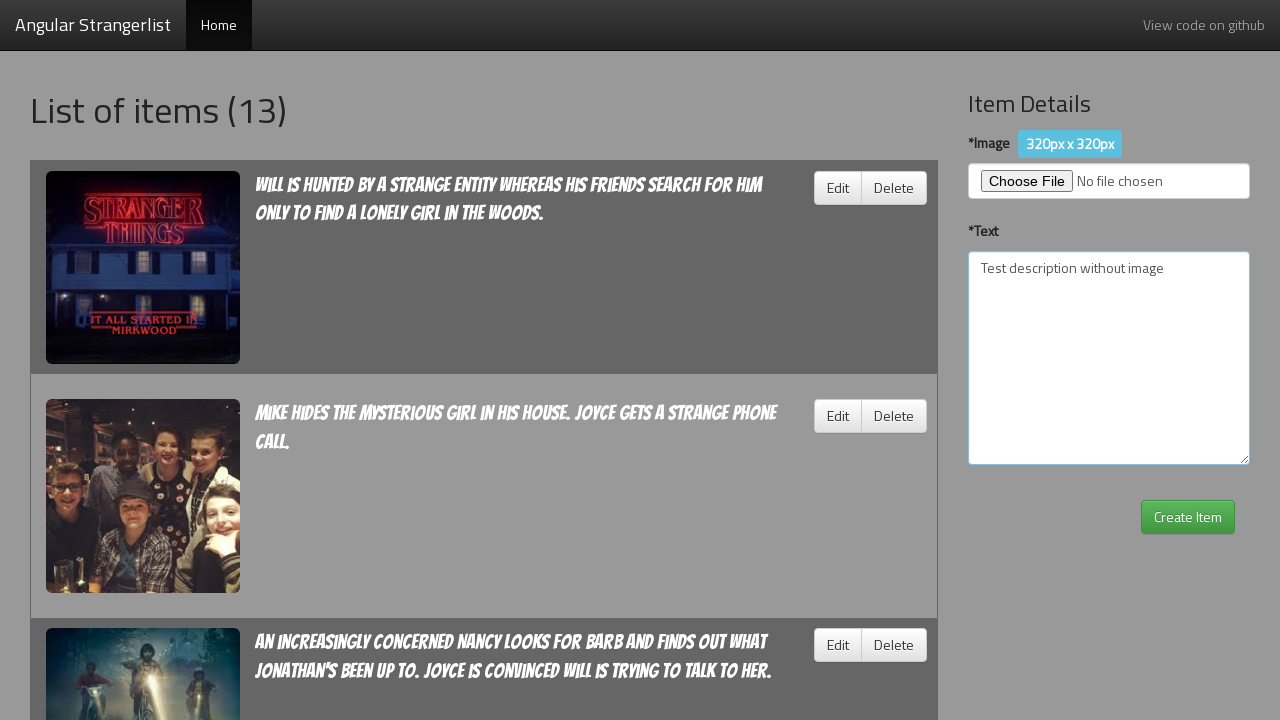

Clicked Create button to trigger alert at (1188, 517) on button:has-text('Create')
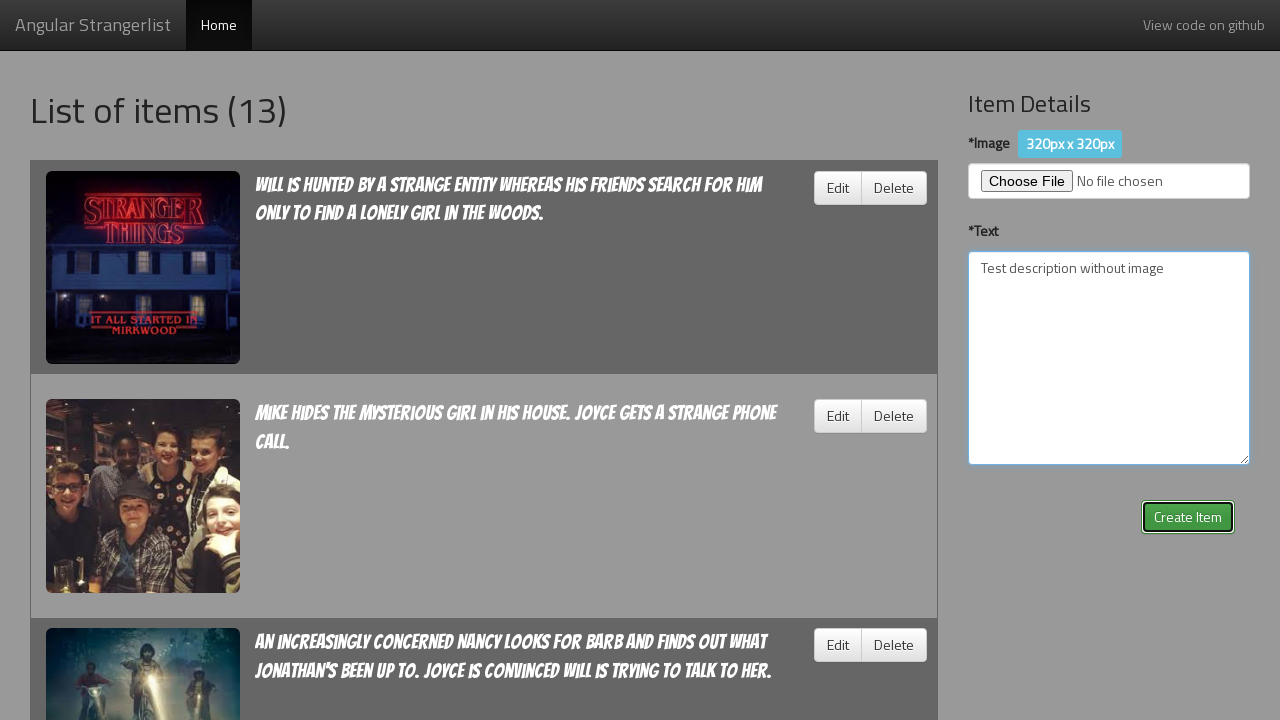

Alert dialog appeared and was accepted
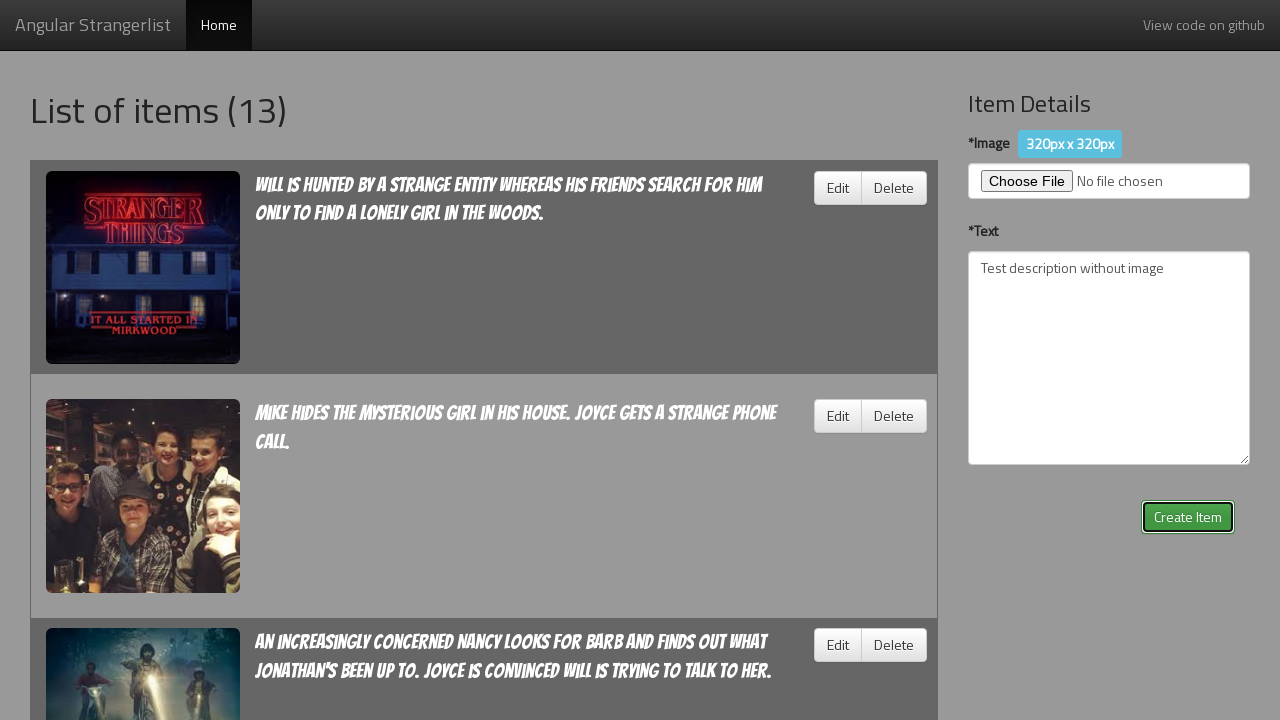

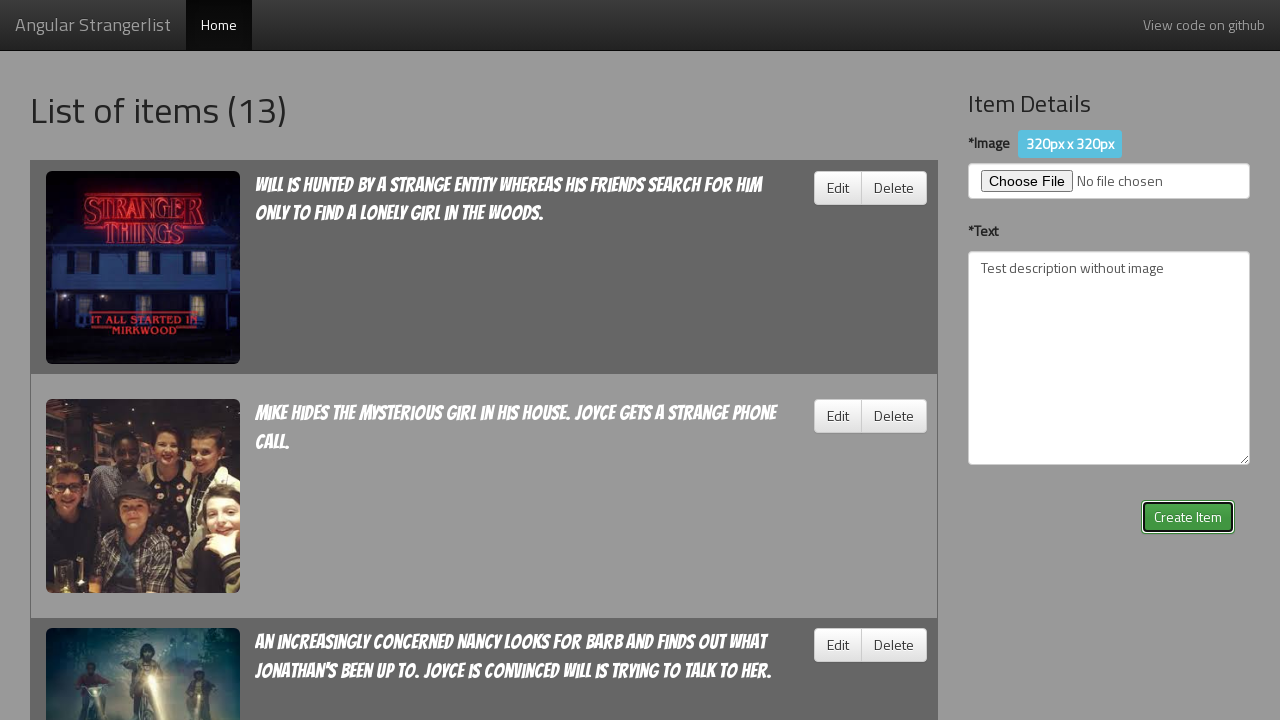